Tests navigation menu interaction by hovering over the Add-ons menu item and clicking on Visa Services link

Starting URL: https://www.spicejet.com

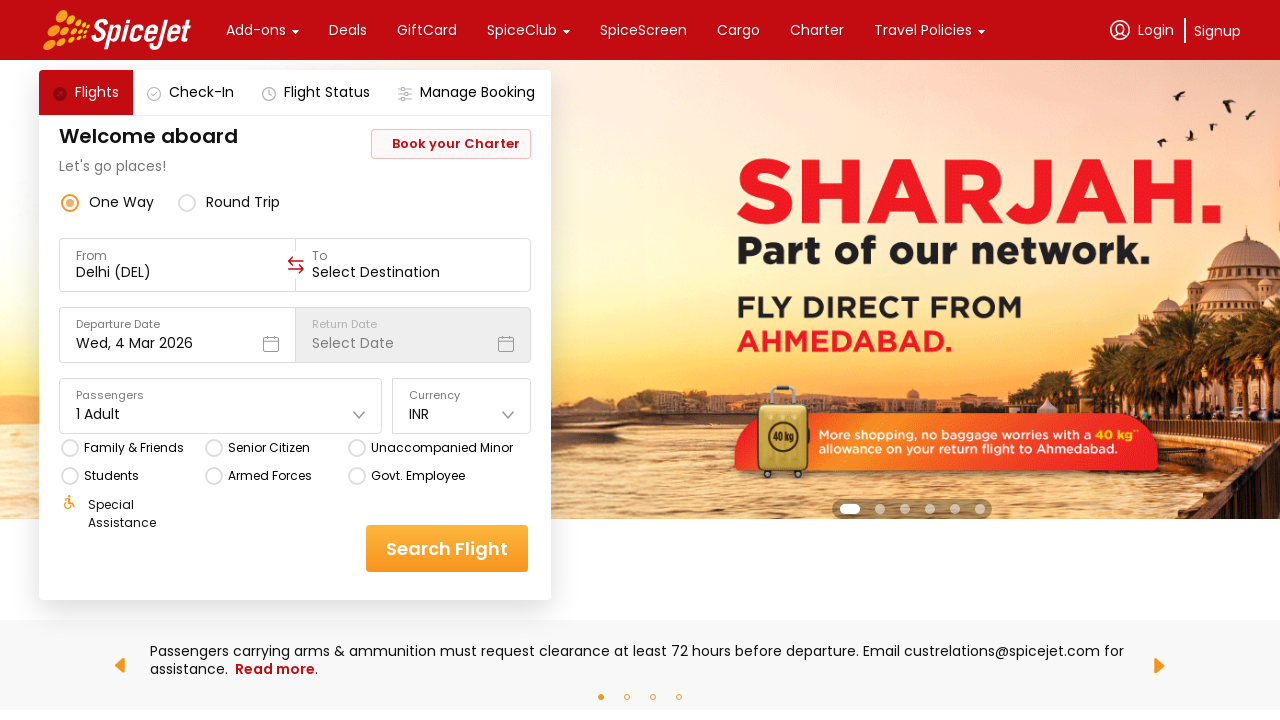

Hovered over Add-ons menu item to reveal dropdown at (256, 30) on xpath=//div[text()='Add-ons']
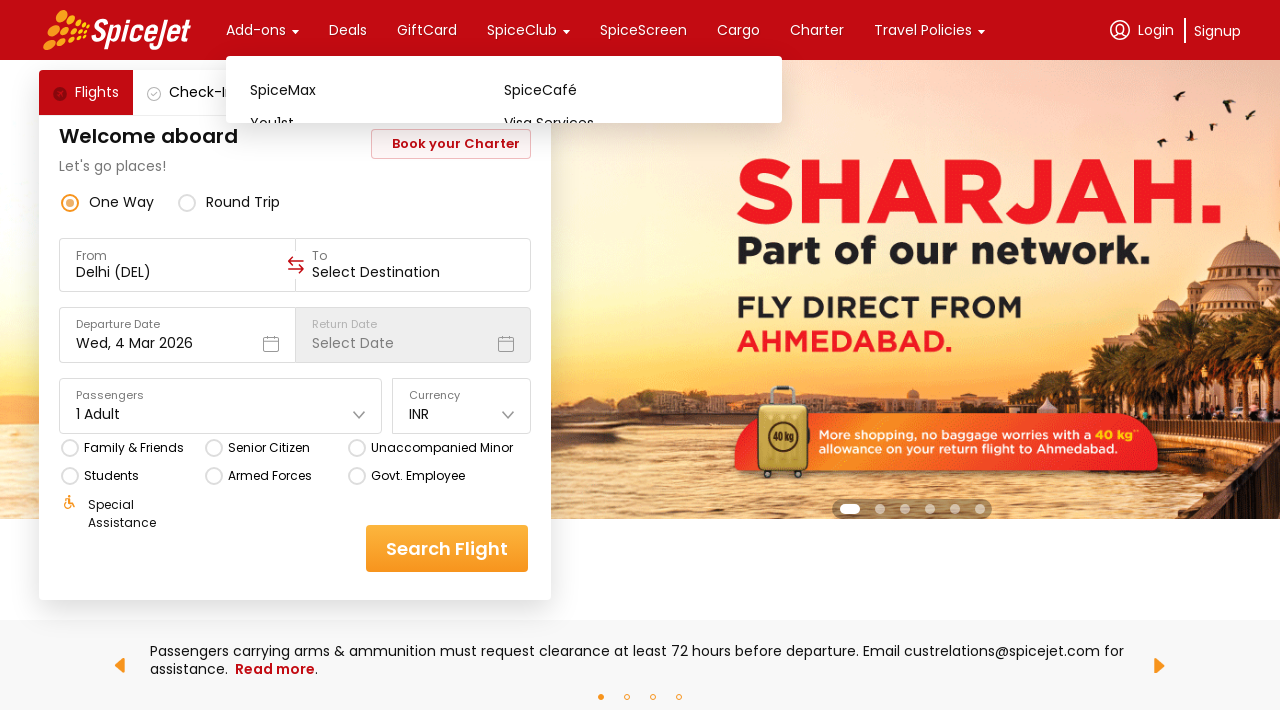

Clicked on Visa Services link in the dropdown at (631, 123) on text=Visa Services
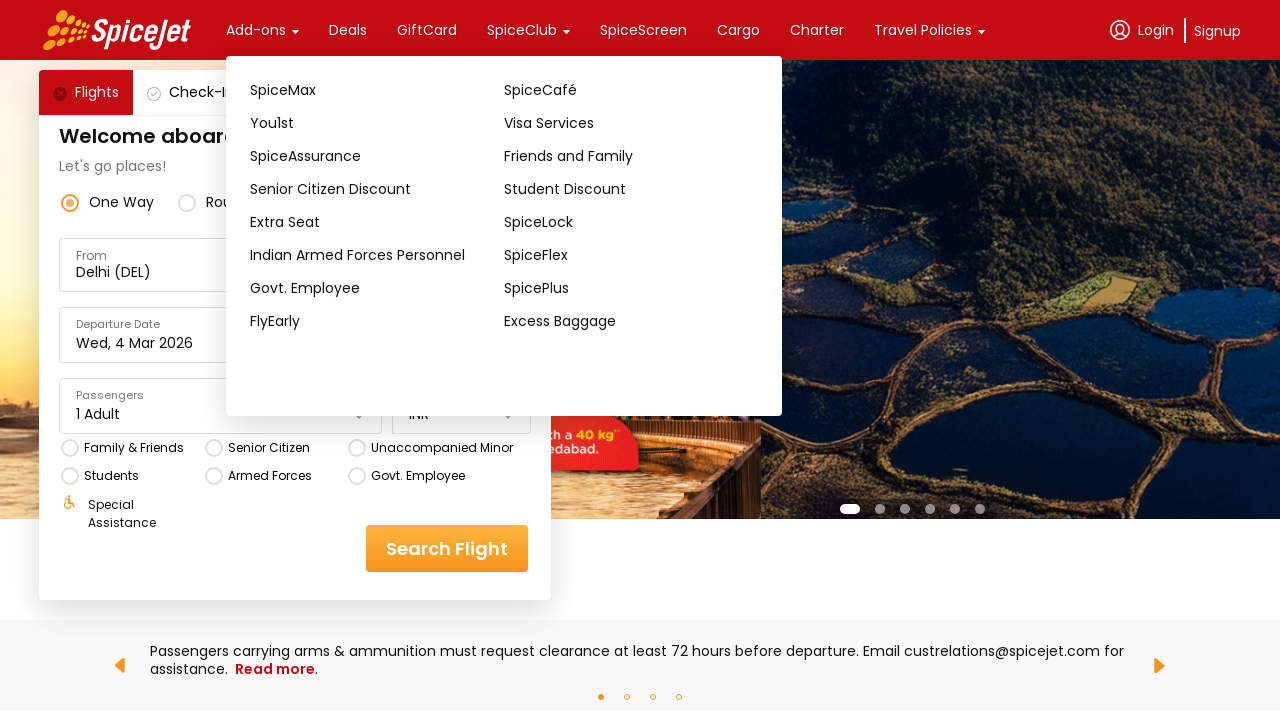

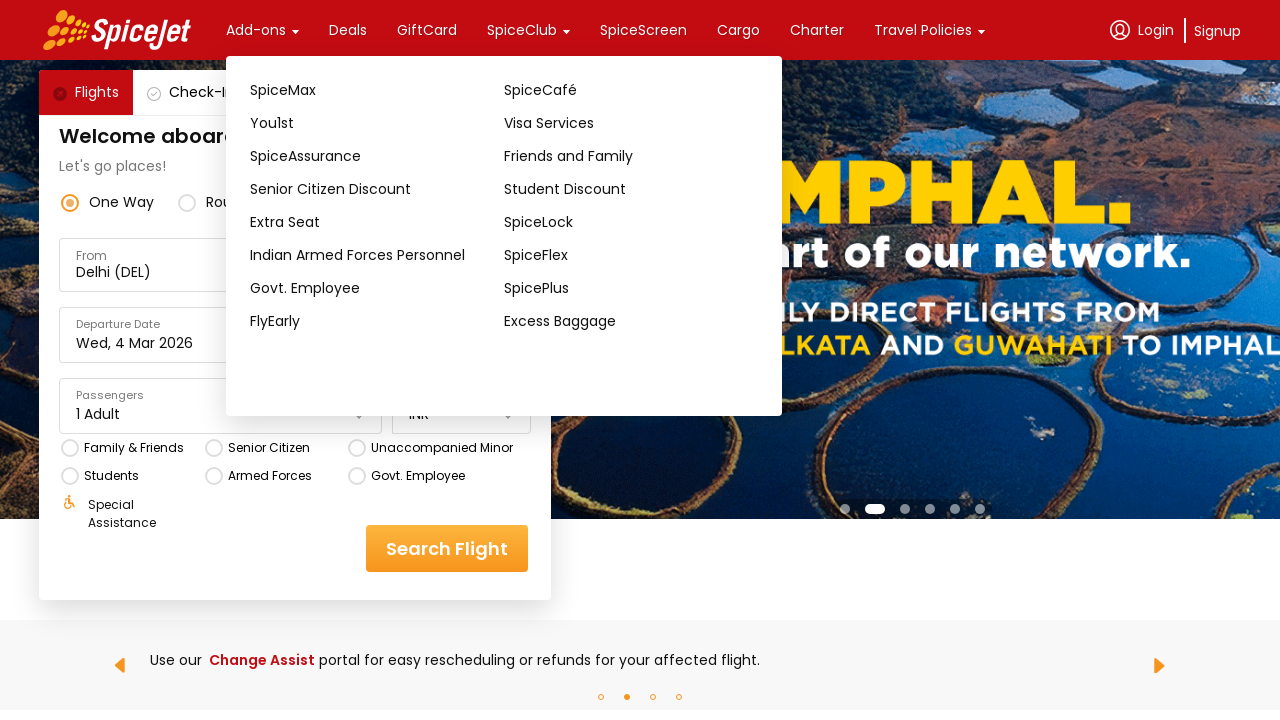